Tests checkbox functionality by locating two checkboxes and clicking each one if it is not already selected

Starting URL: https://the-internet.herokuapp.com/checkboxes

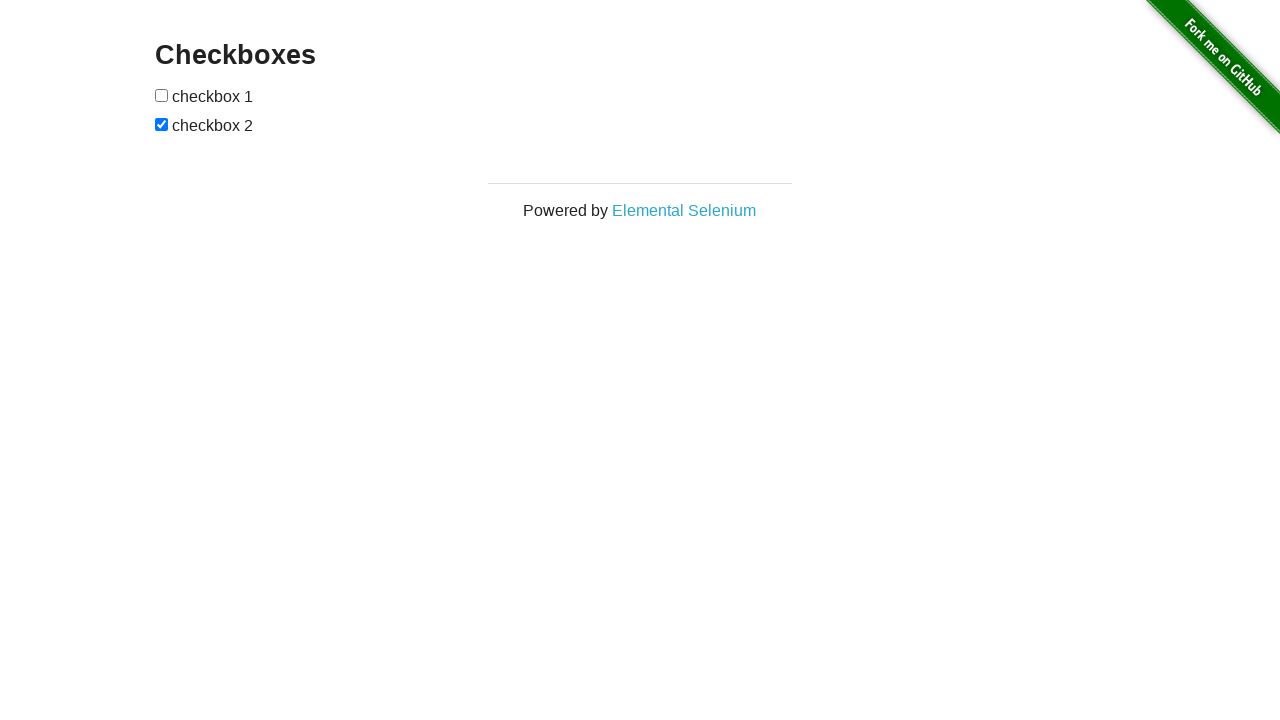

Located first checkbox element
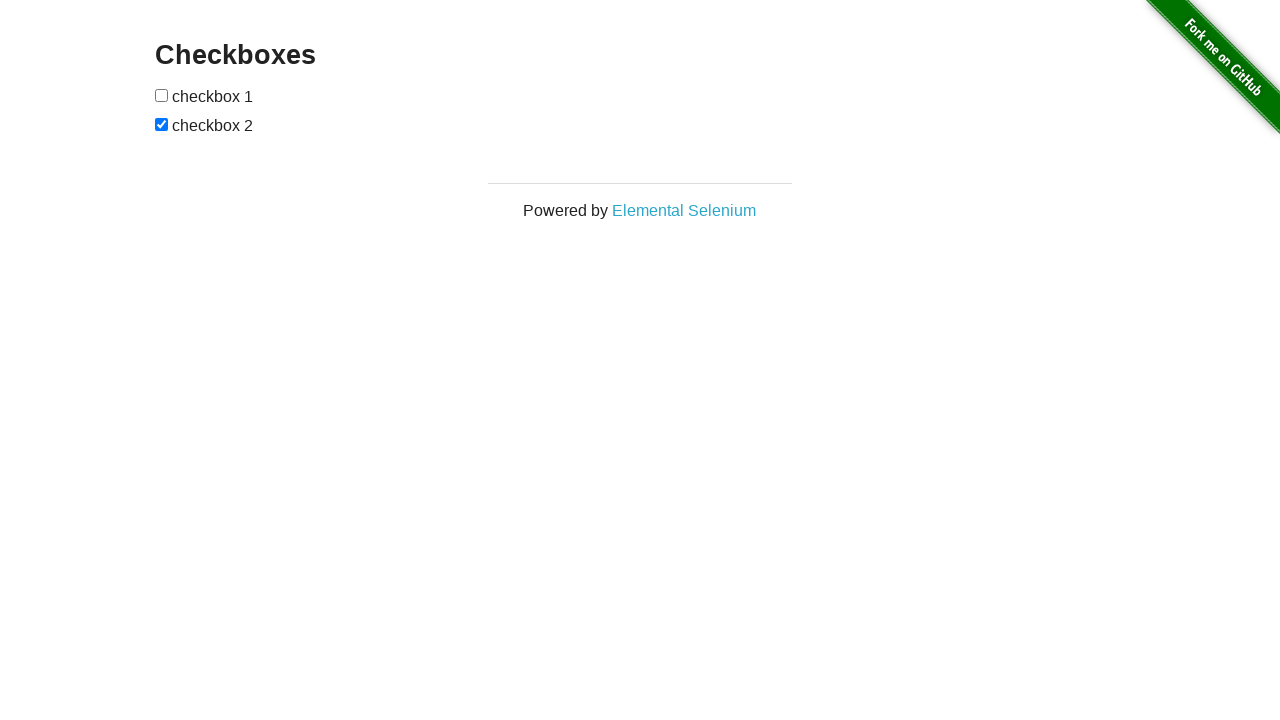

Located second checkbox element
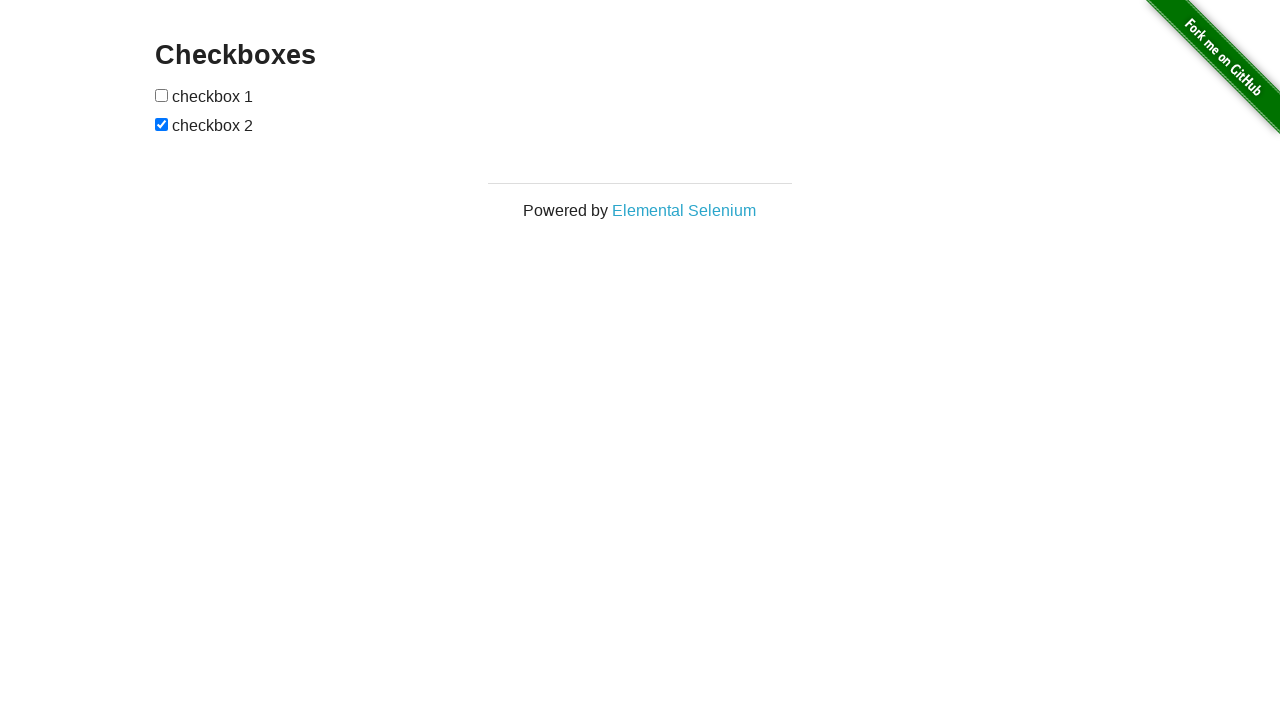

Checked state of first checkbox
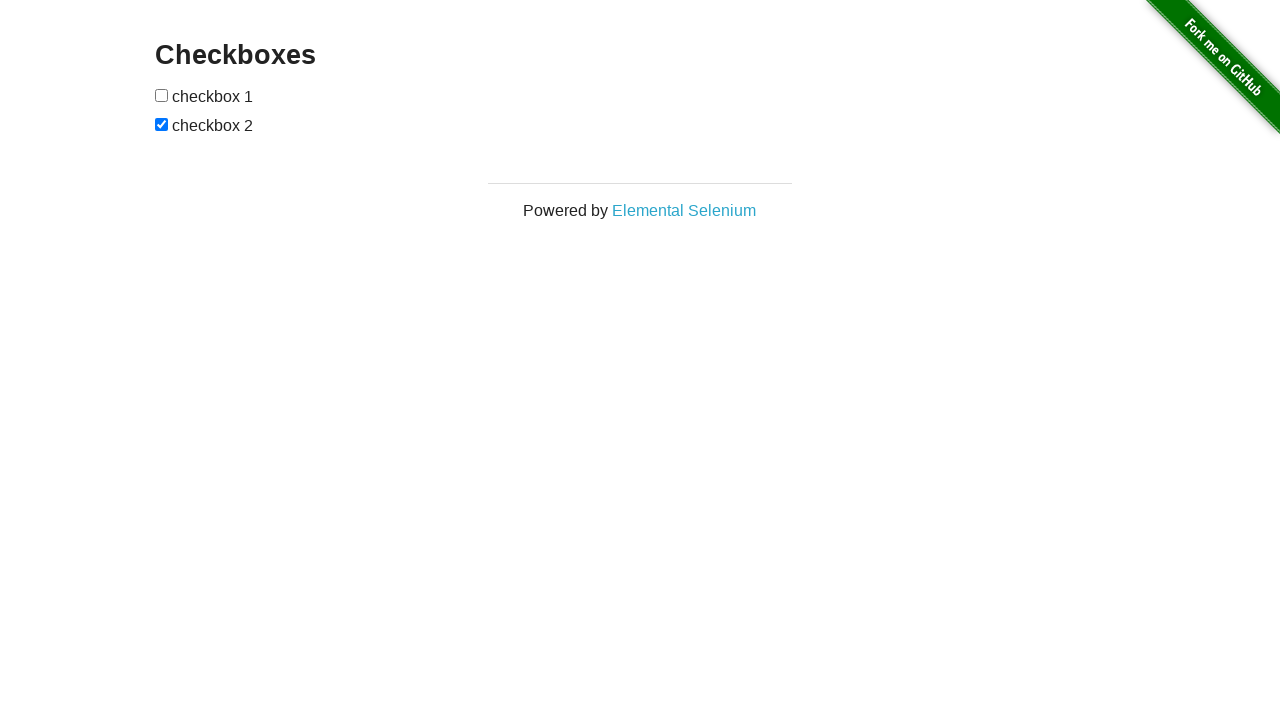

Clicked first checkbox to select it at (162, 95) on (//input[@type='checkbox'])[1]
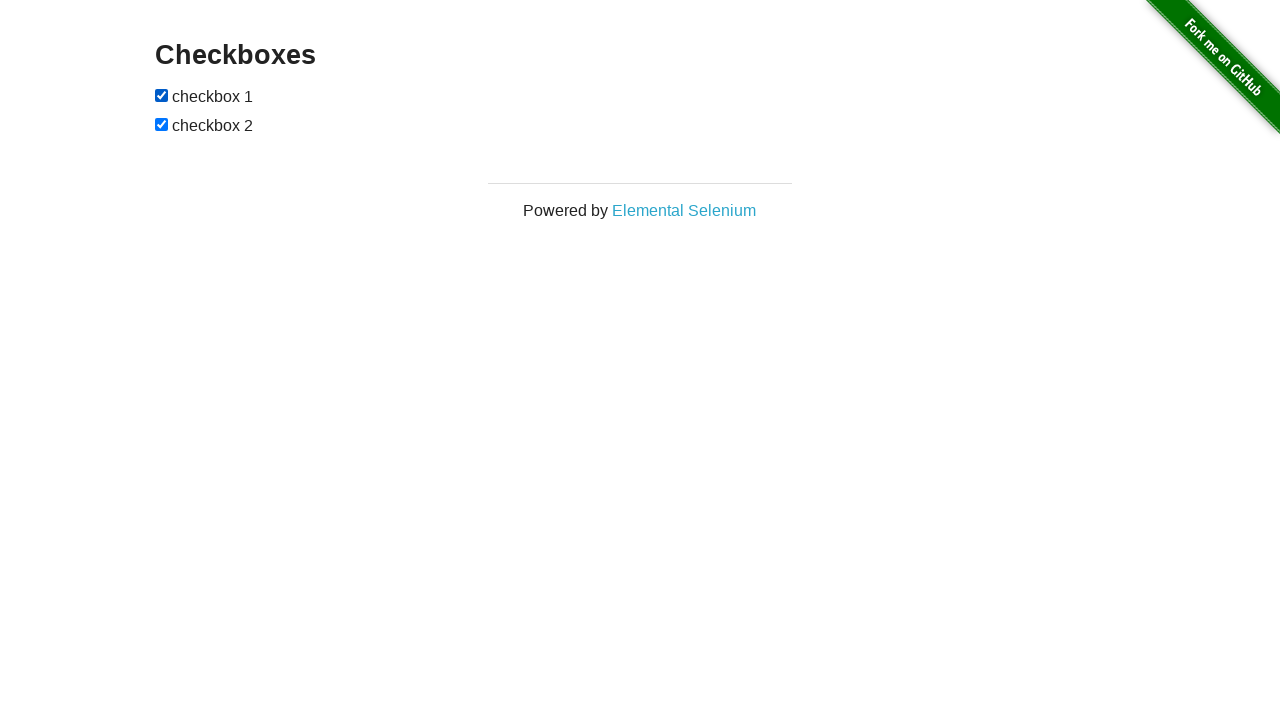

Second checkbox was already selected, no action needed
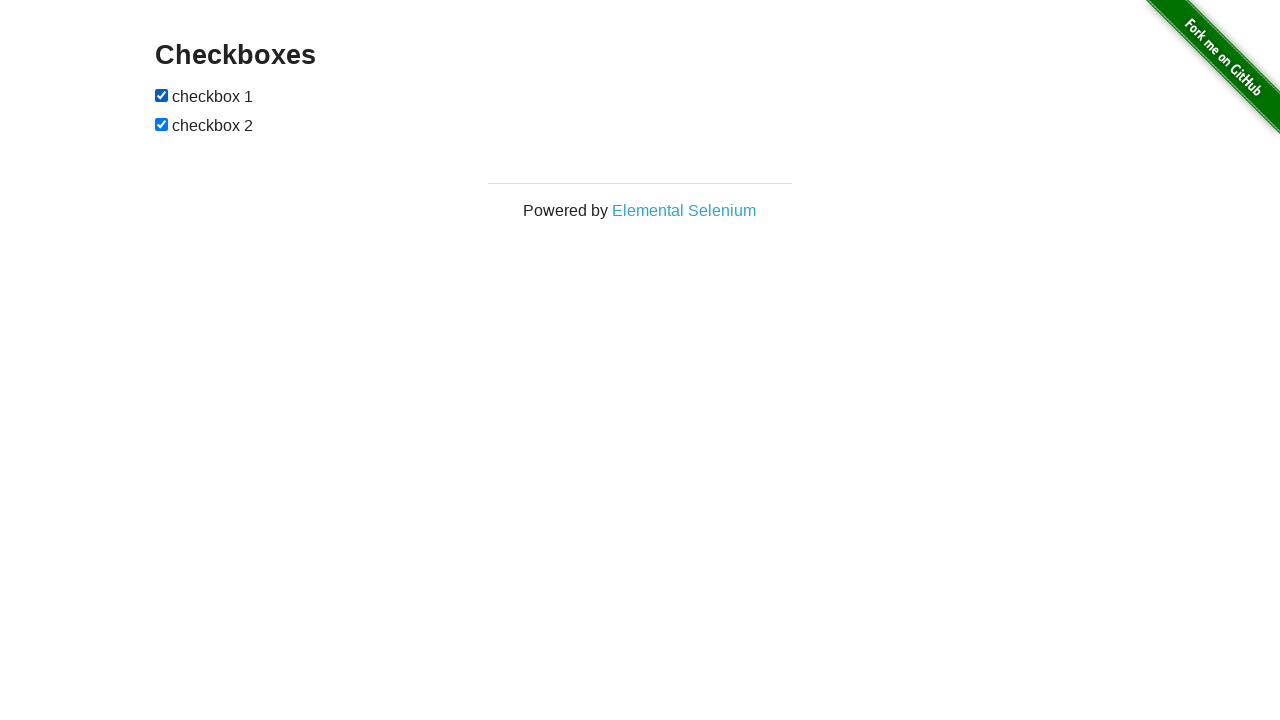

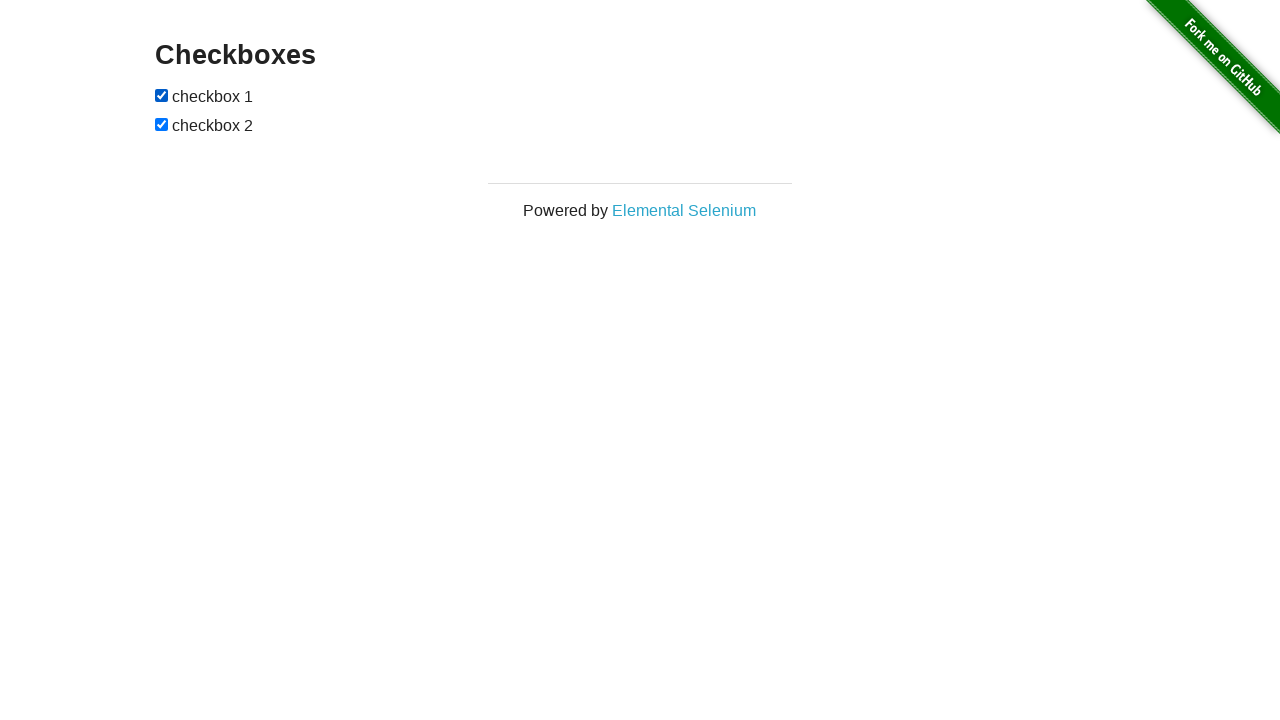